Tests drag-and-drop functionality by dragging an element to a drop zone, then reverting it back to the original position.

Starting URL: https://www.grotechminds.com/drag-and-drop/

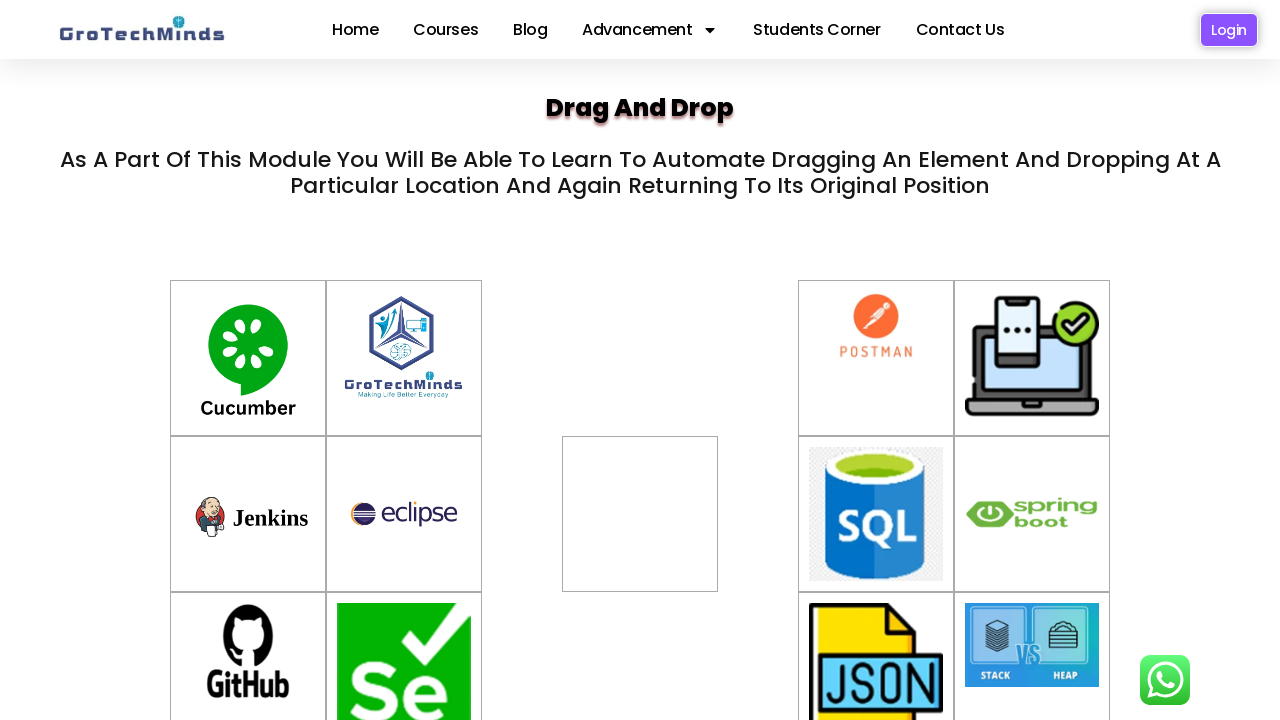

Located drag source element with id 'container-6'
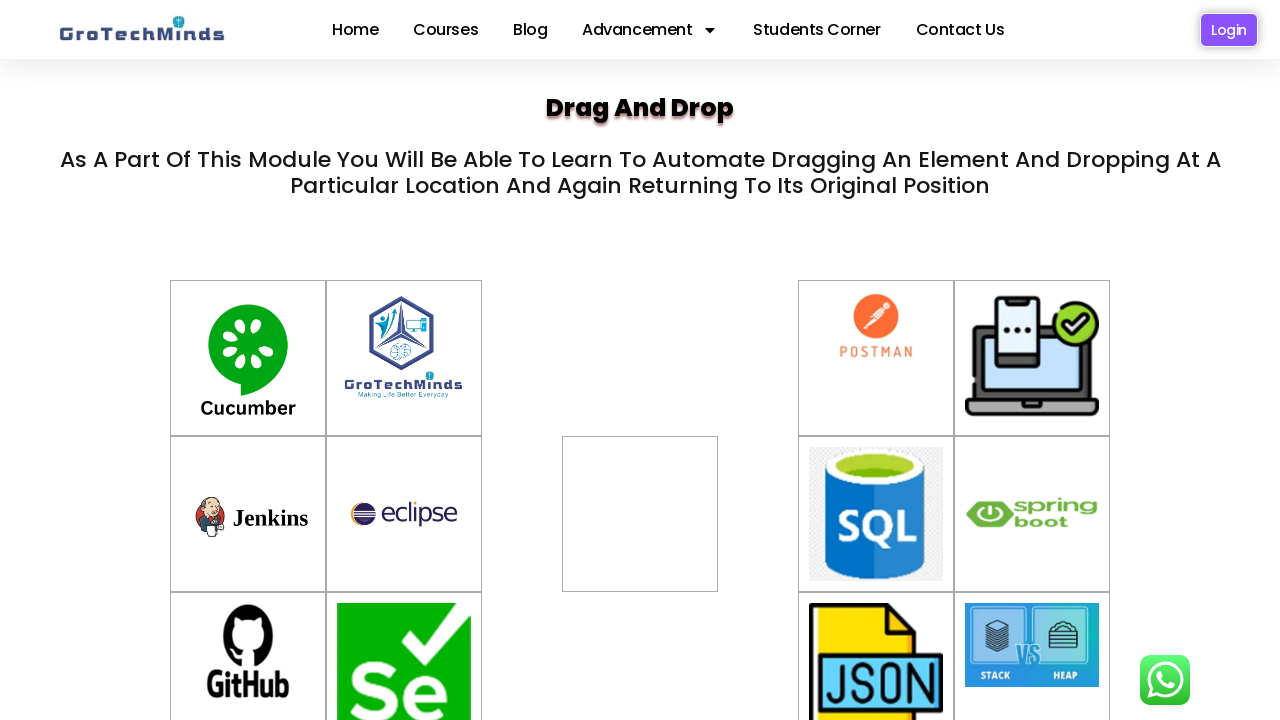

Located drop target element with id 'div2'
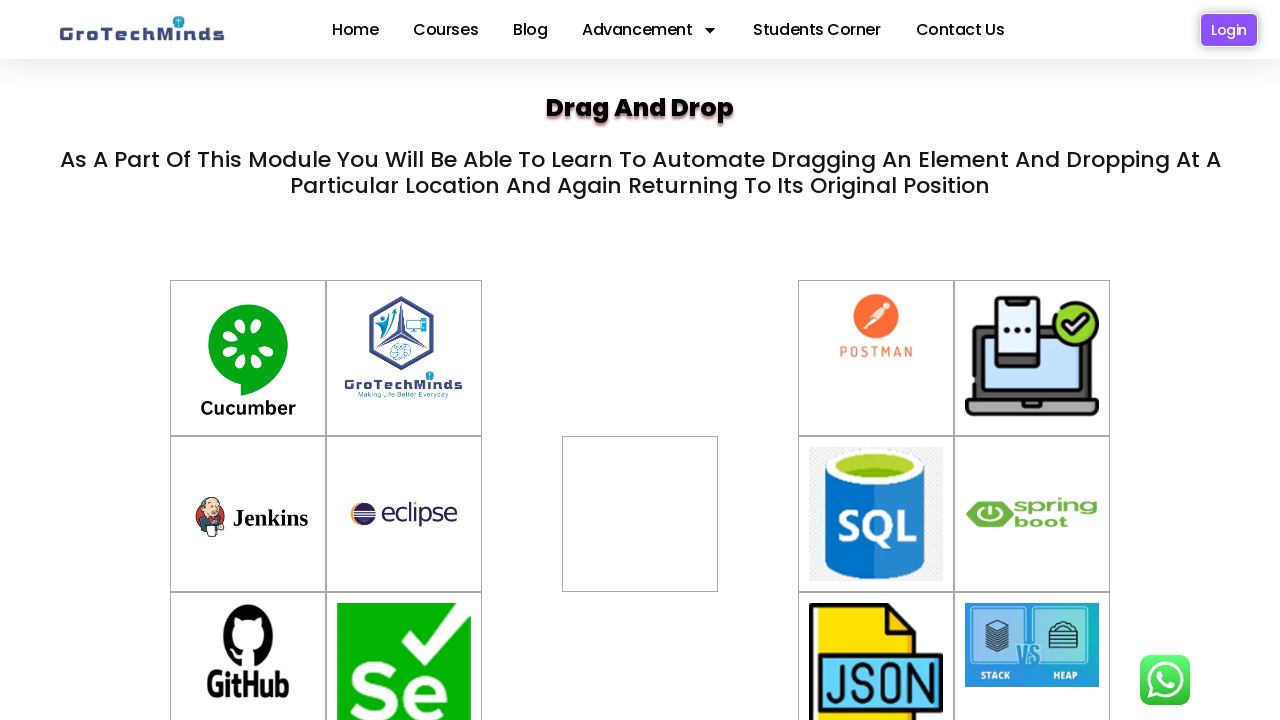

Dragged element from container-6 to div2 drop zone at (640, 514)
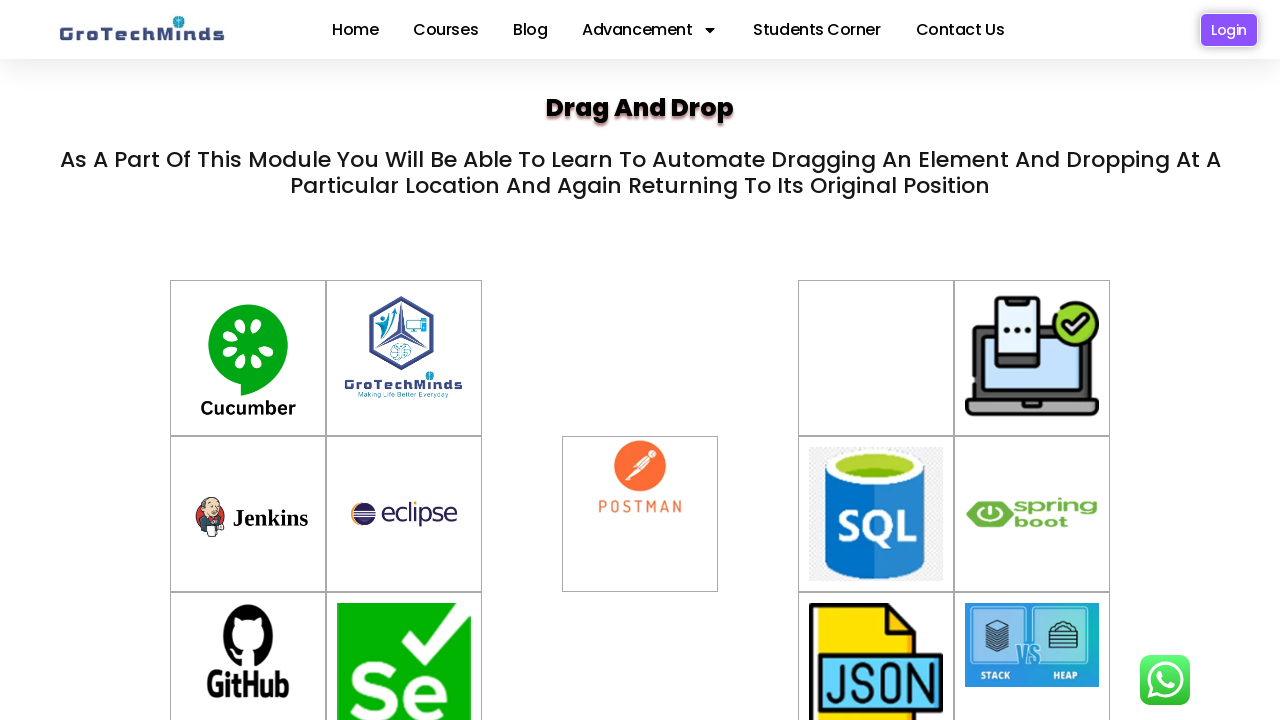

Waited 1 second for drag-and-drop action to complete
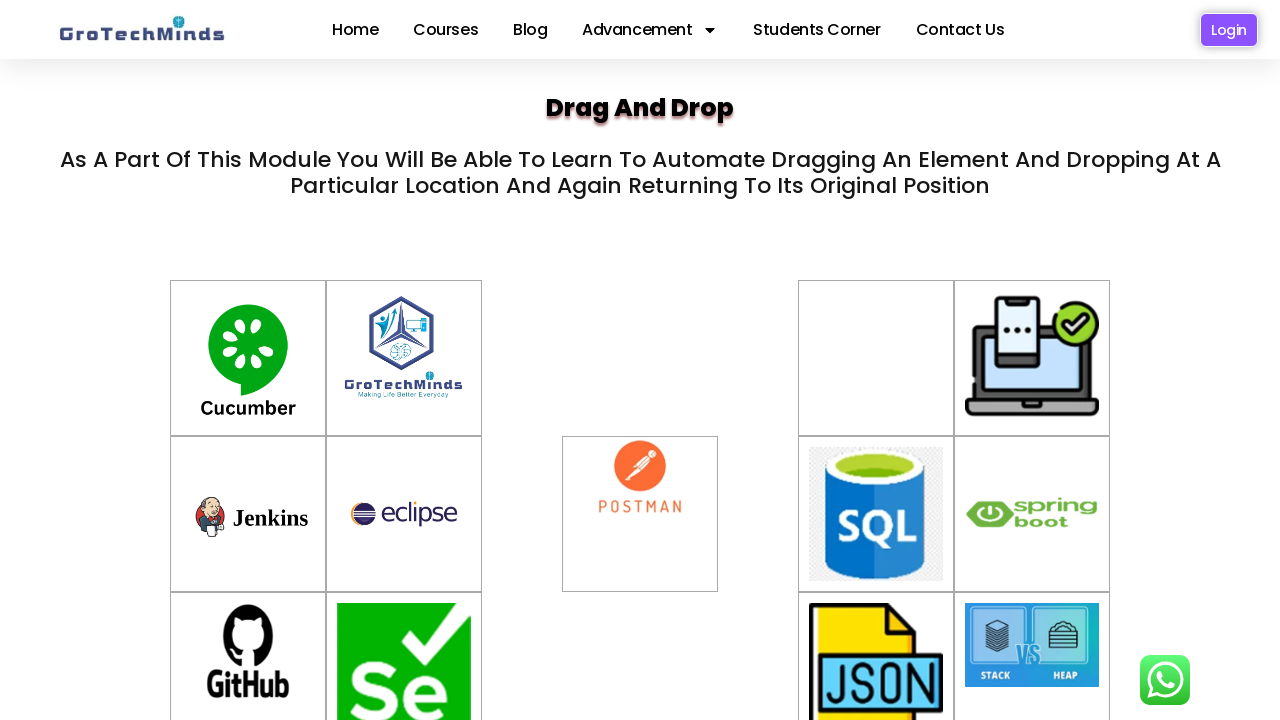

Located element in div2 for revert operation
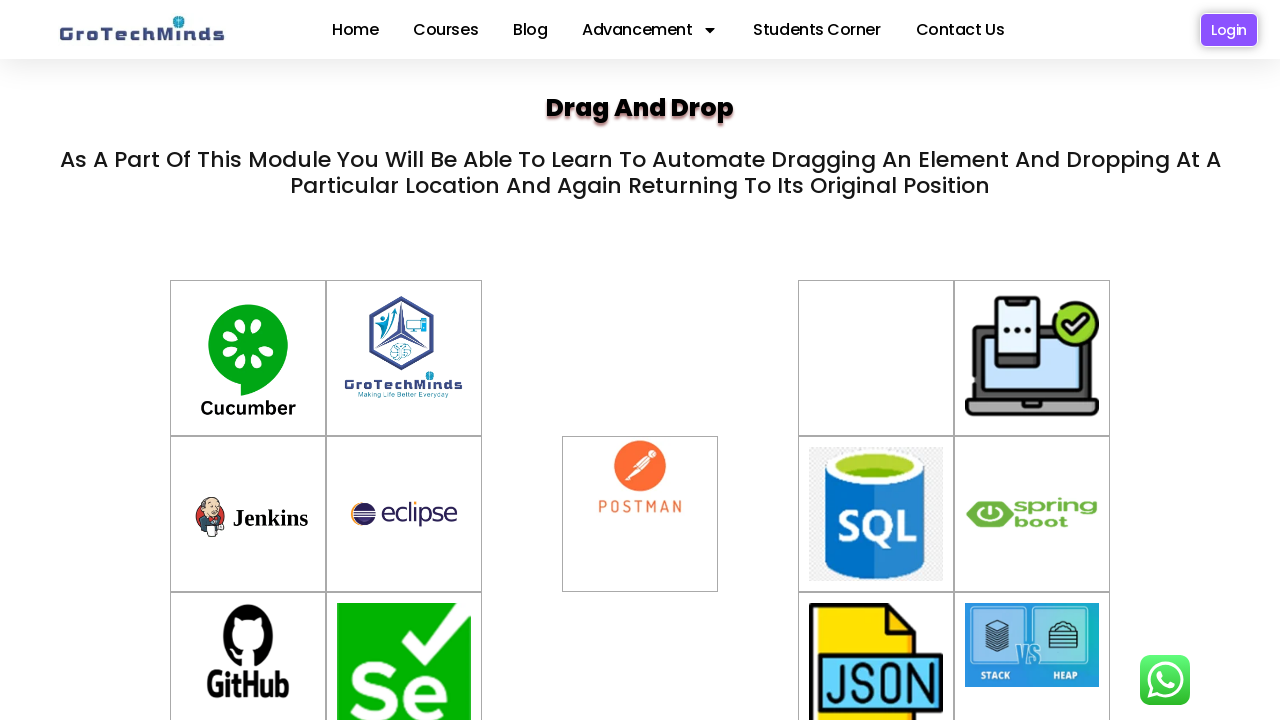

Located original container-6 position for reverting
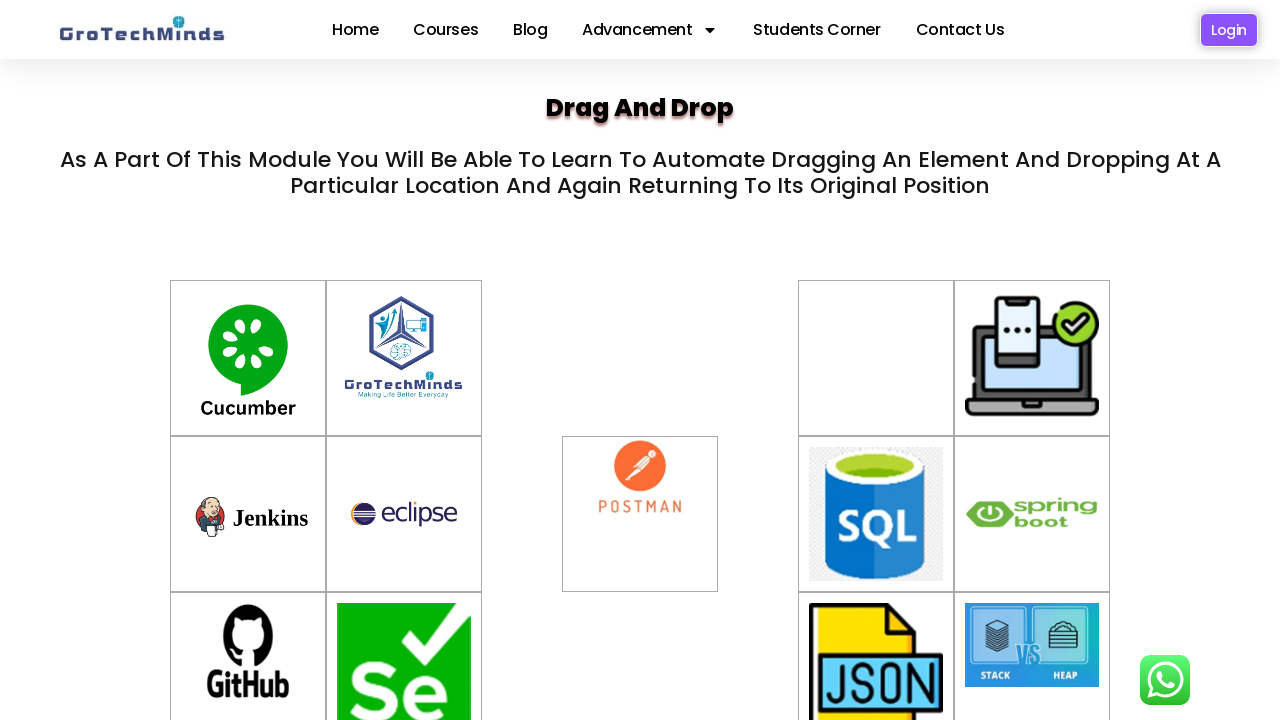

Dragged element back from div2 to original container-6 position at (876, 358)
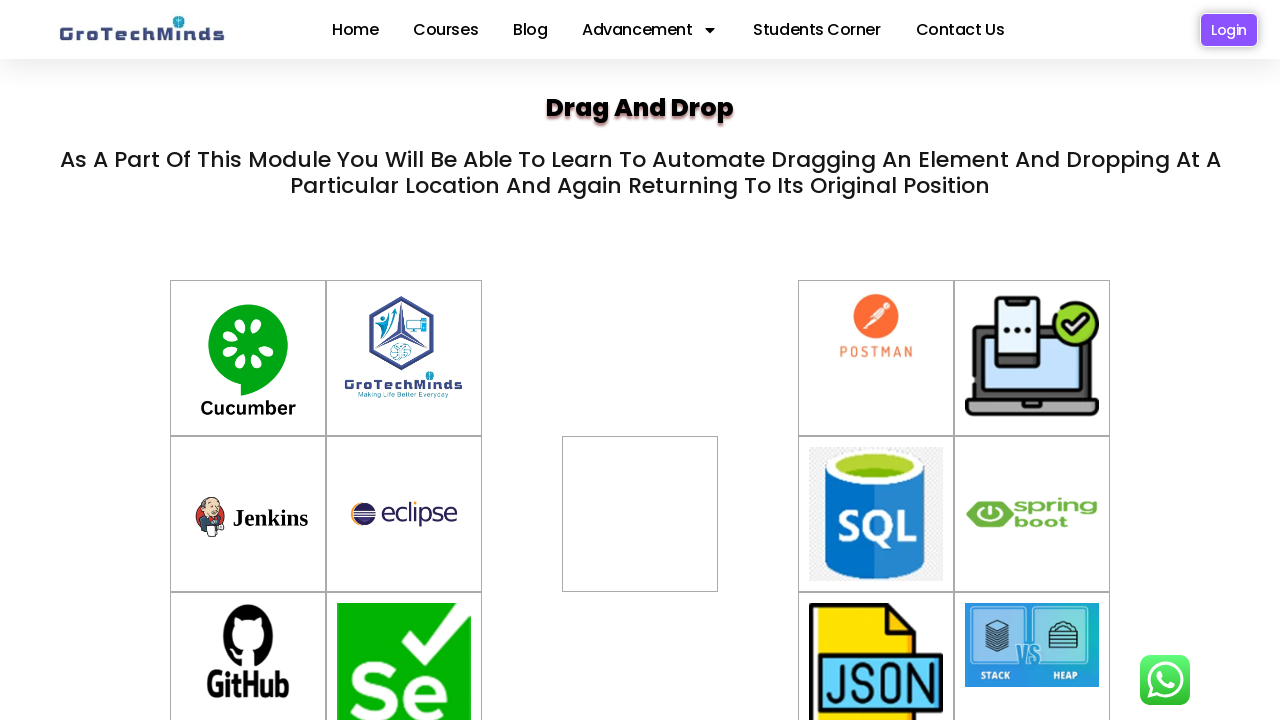

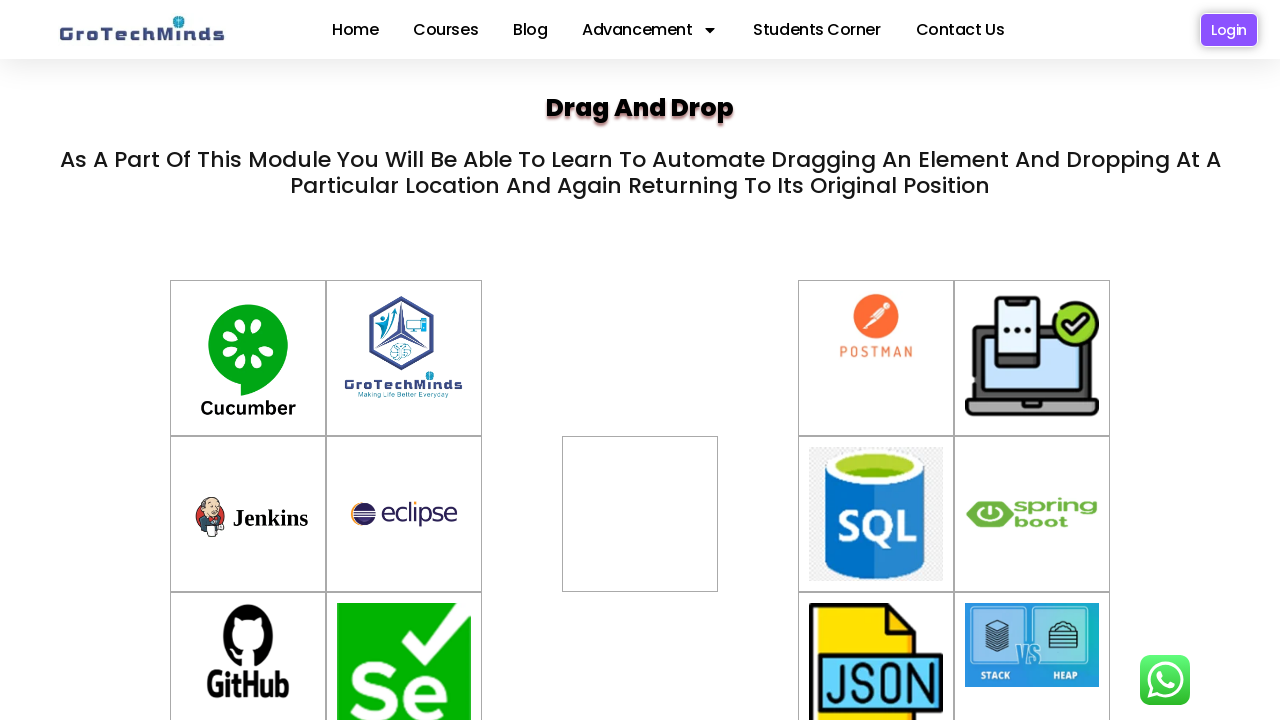